Tests navigation to Samsung Galaxy S6 product page by clicking on the product link and verifying the product title

Starting URL: https://www.demoblaze.com/

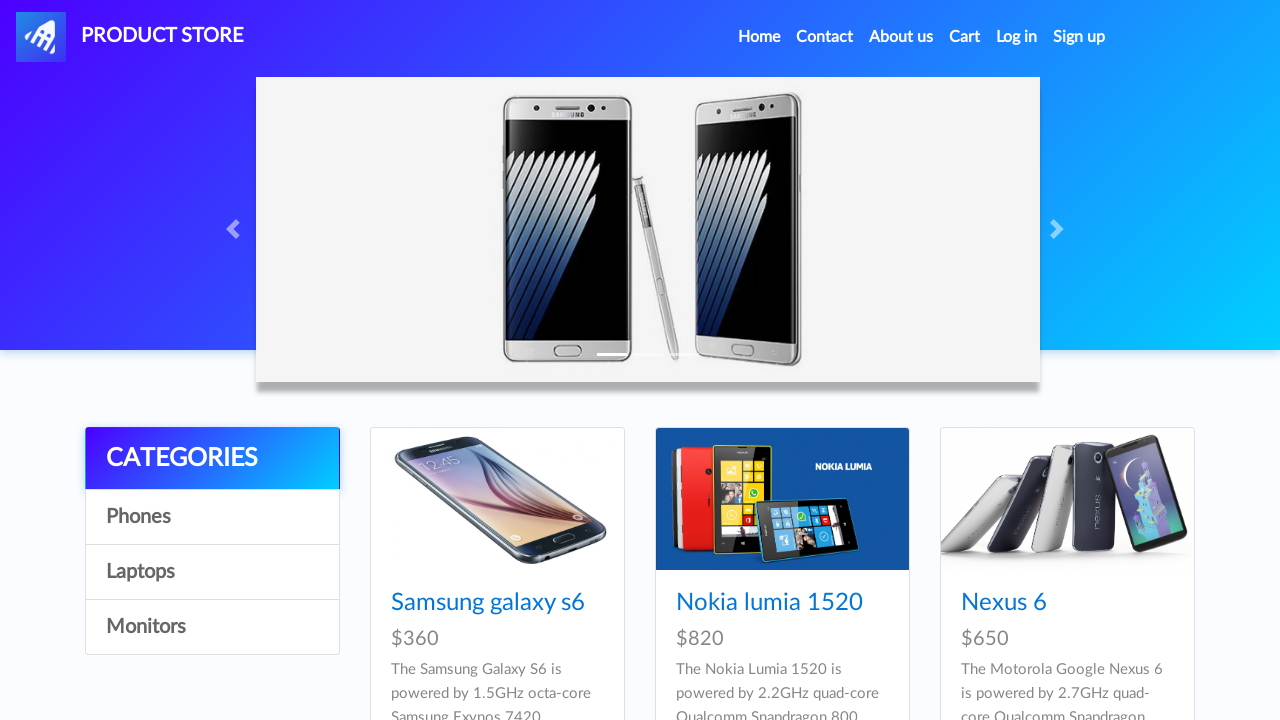

Clicked on Samsung Galaxy S6 product link at (488, 603) on text=Samsung galaxy s6
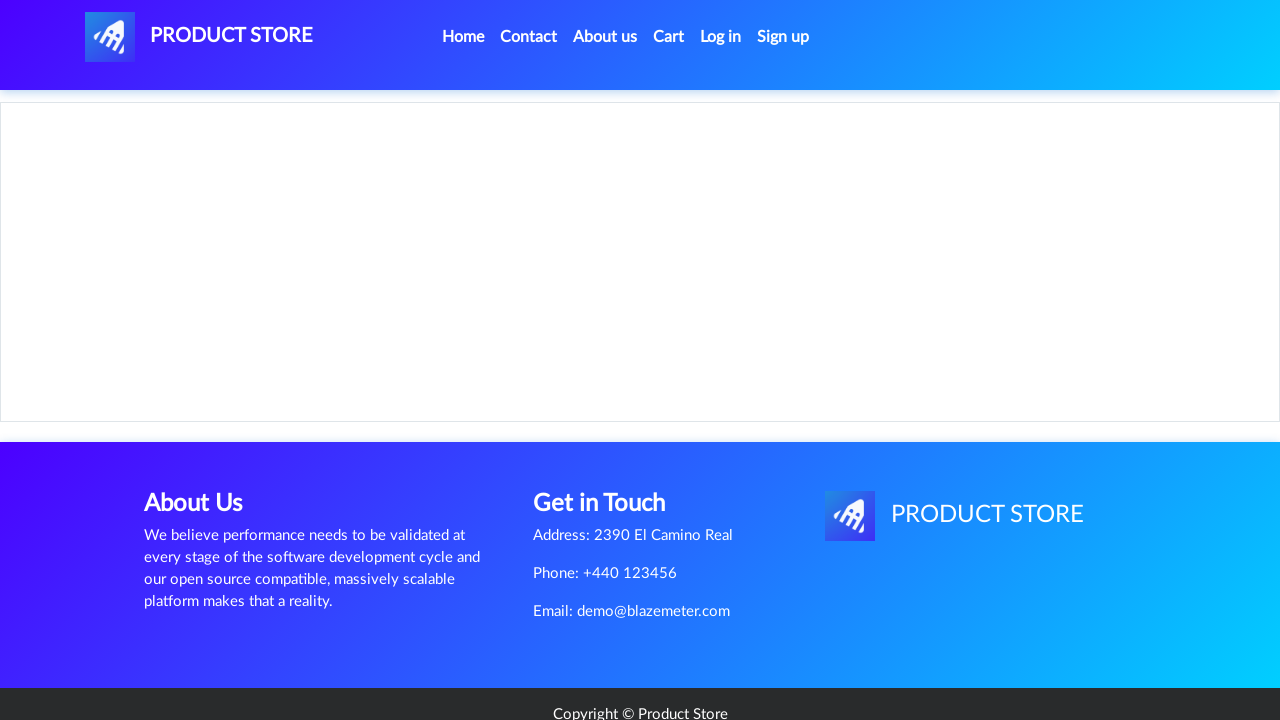

Product title element loaded and visible
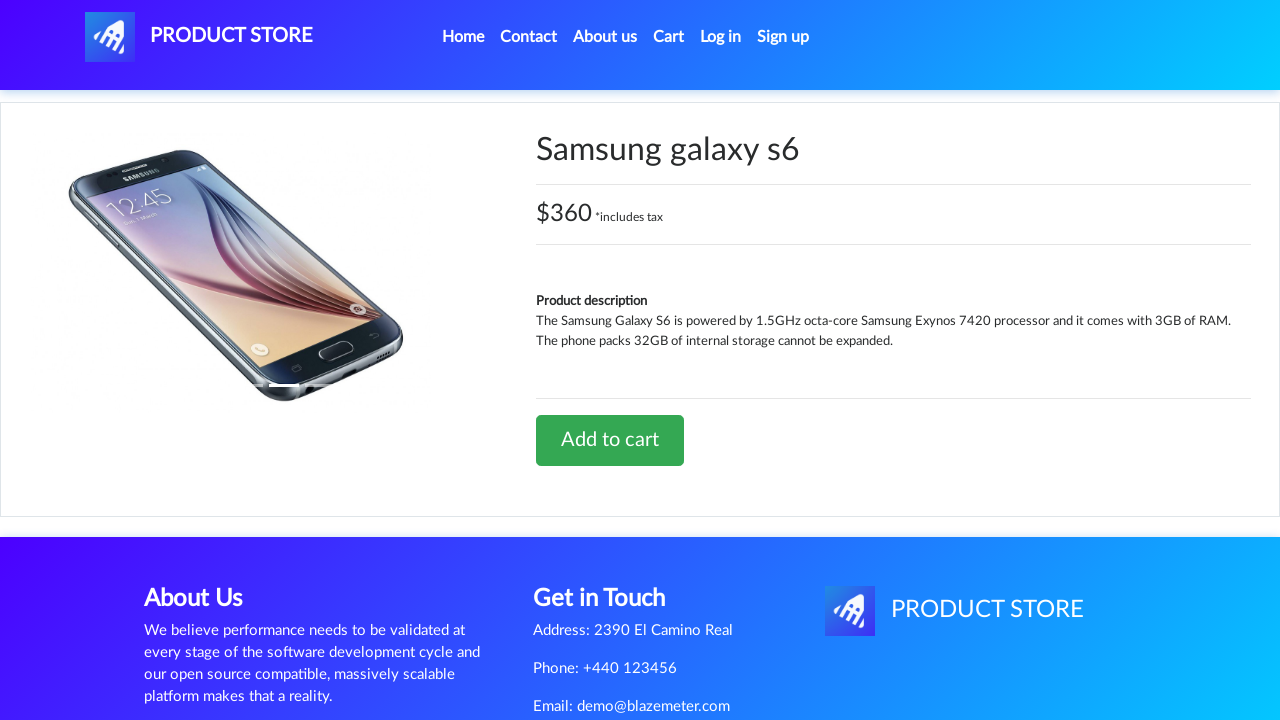

Verified product title is 'Samsung galaxy s6'
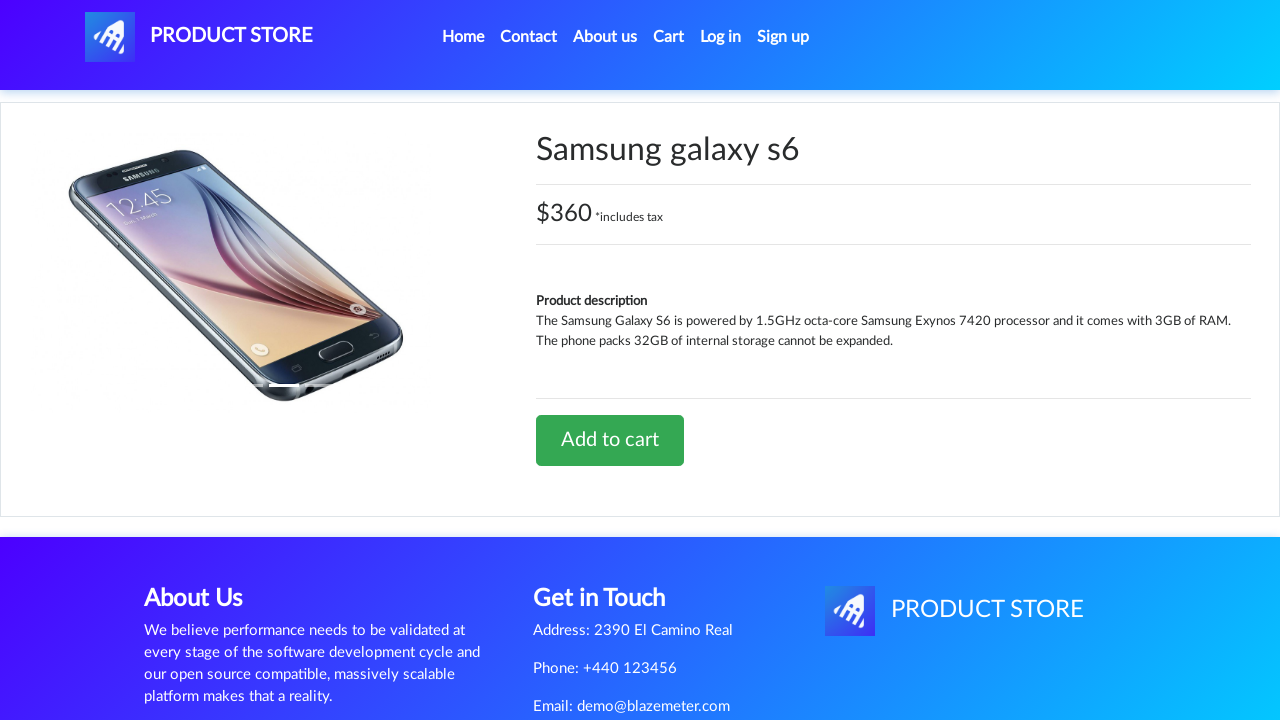

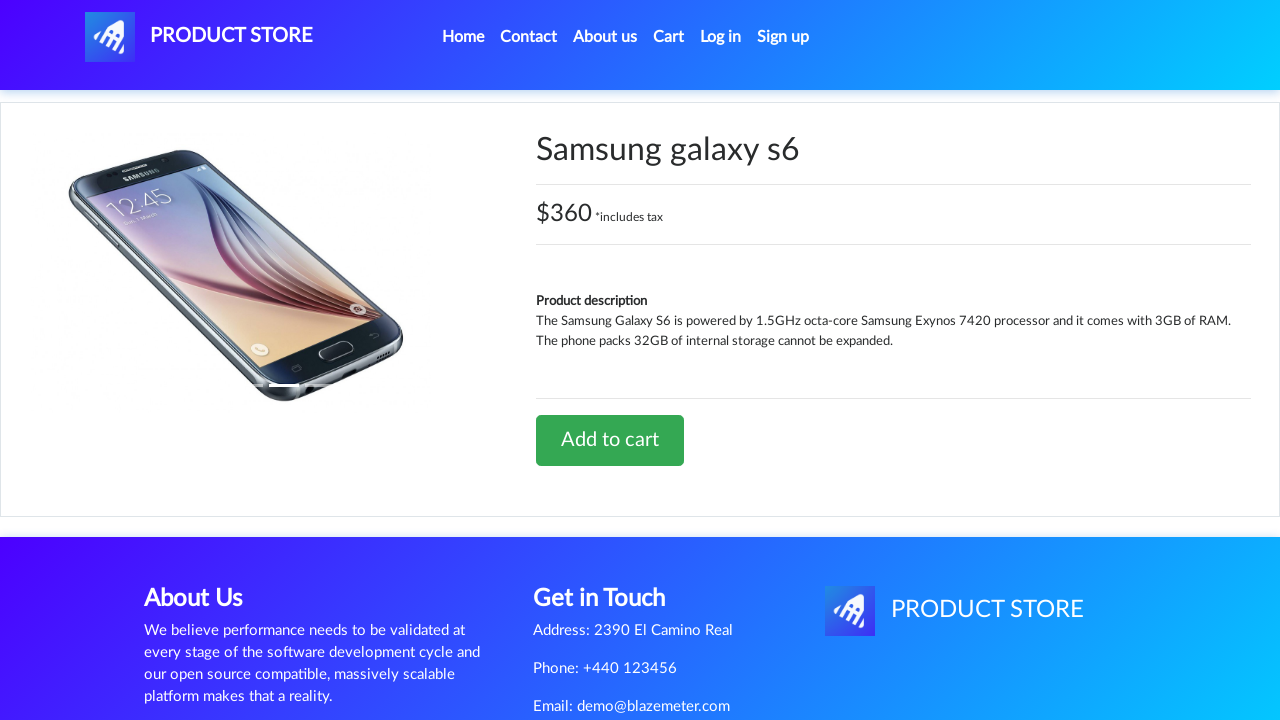